Tests finding and clicking the site header cart element by CSS selector

Starting URL: http://demostore.supersqa.com/

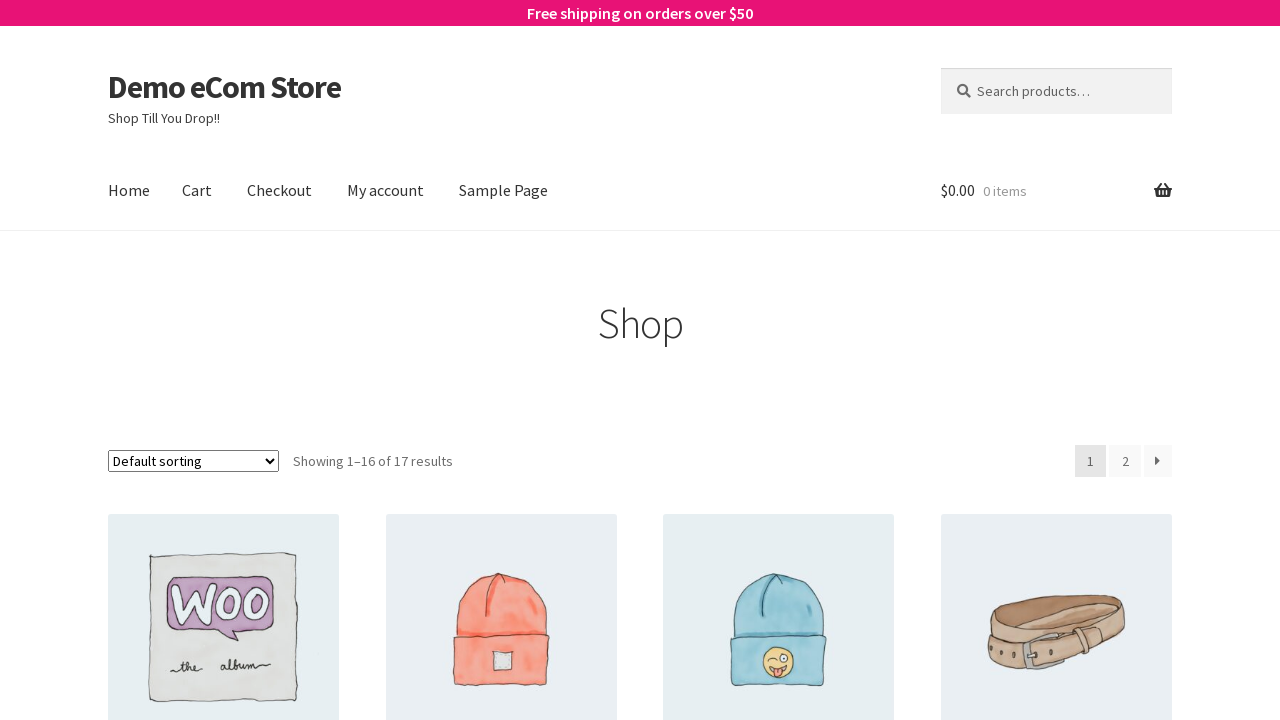

Located site header cart element by CSS selector ul[id='site-header-cart']
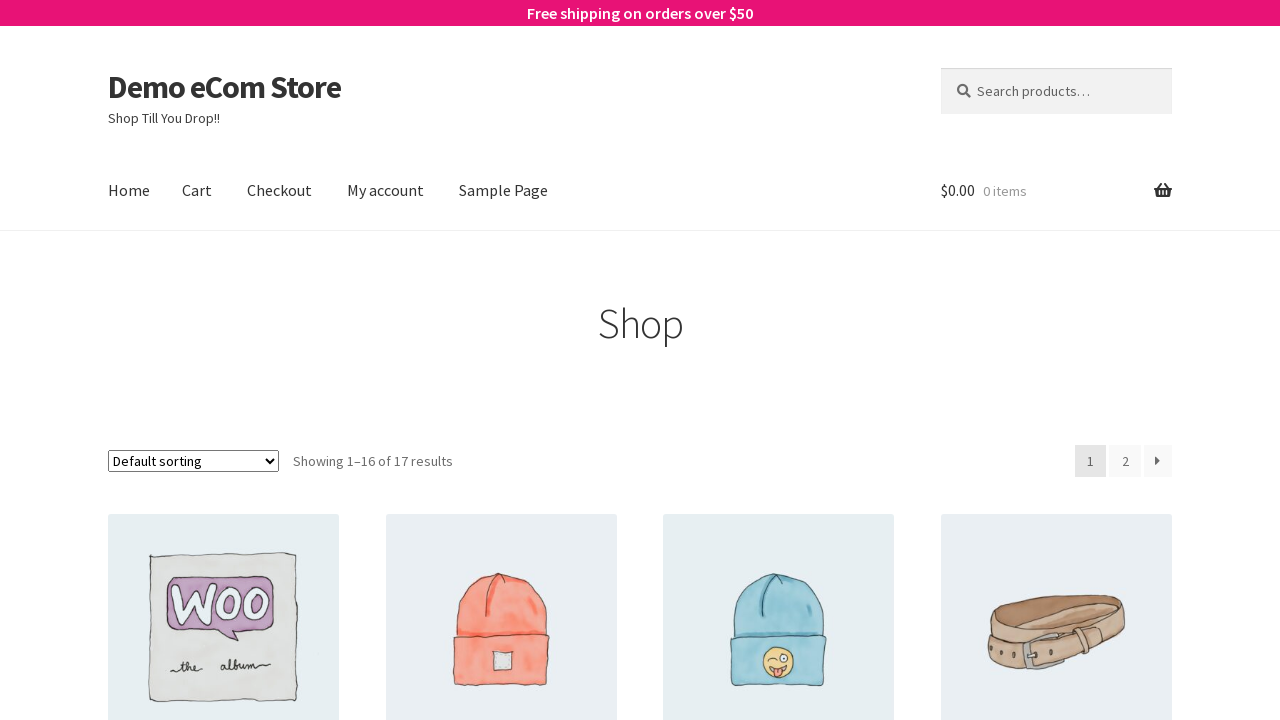

Clicked the site header cart element at (1056, 191) on ul[id='site-header-cart']
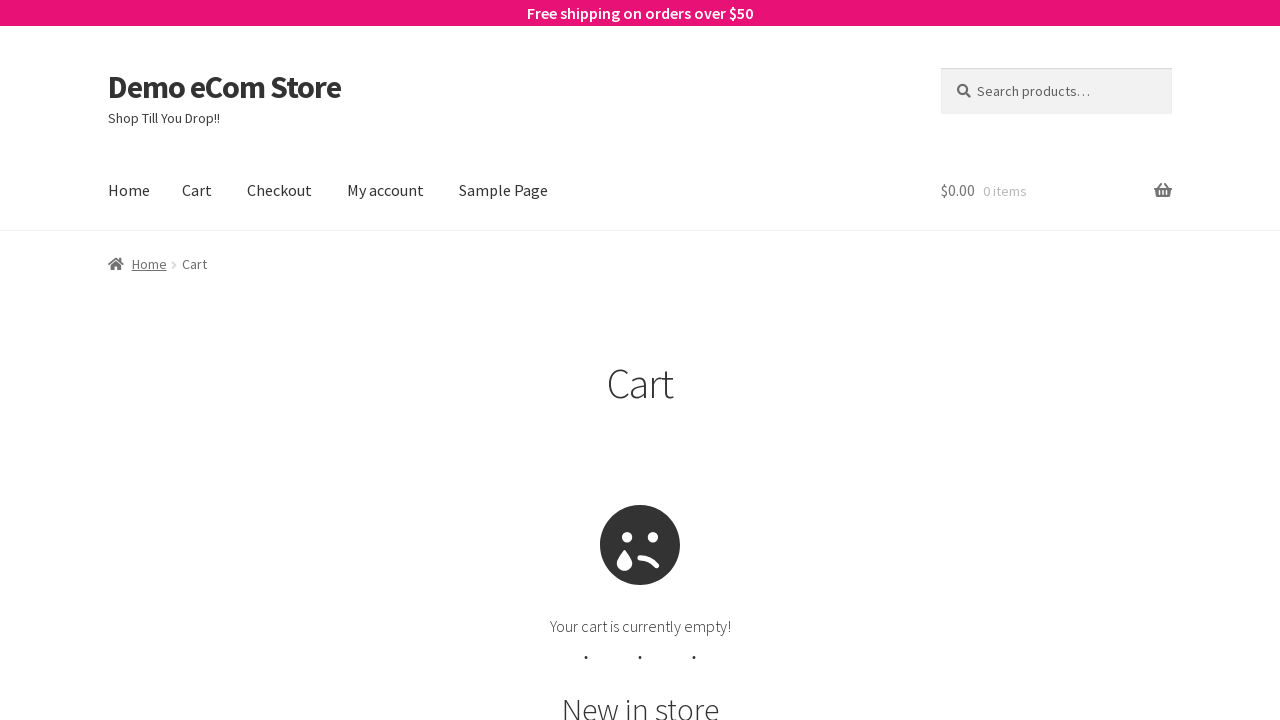

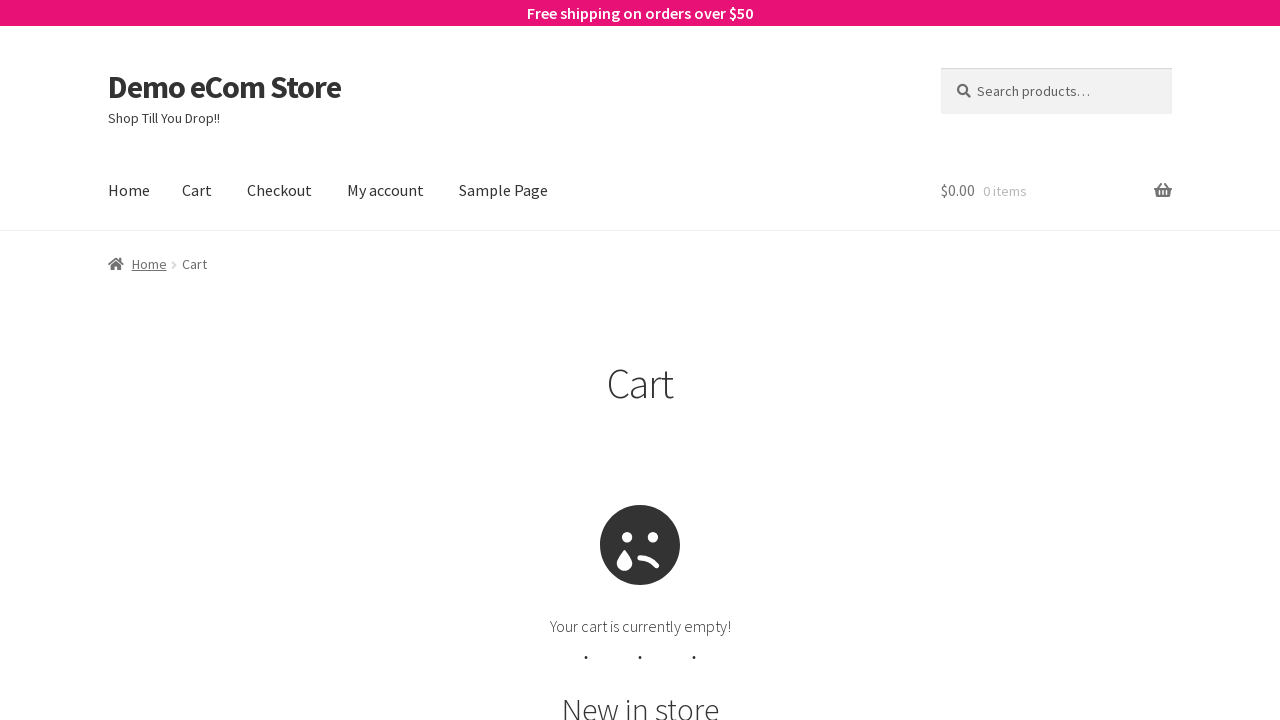